Tests the search functionality on python.org by entering "pycon" in the search box and submitting the search form, then verifying results are found.

Starting URL: http://www.python.org

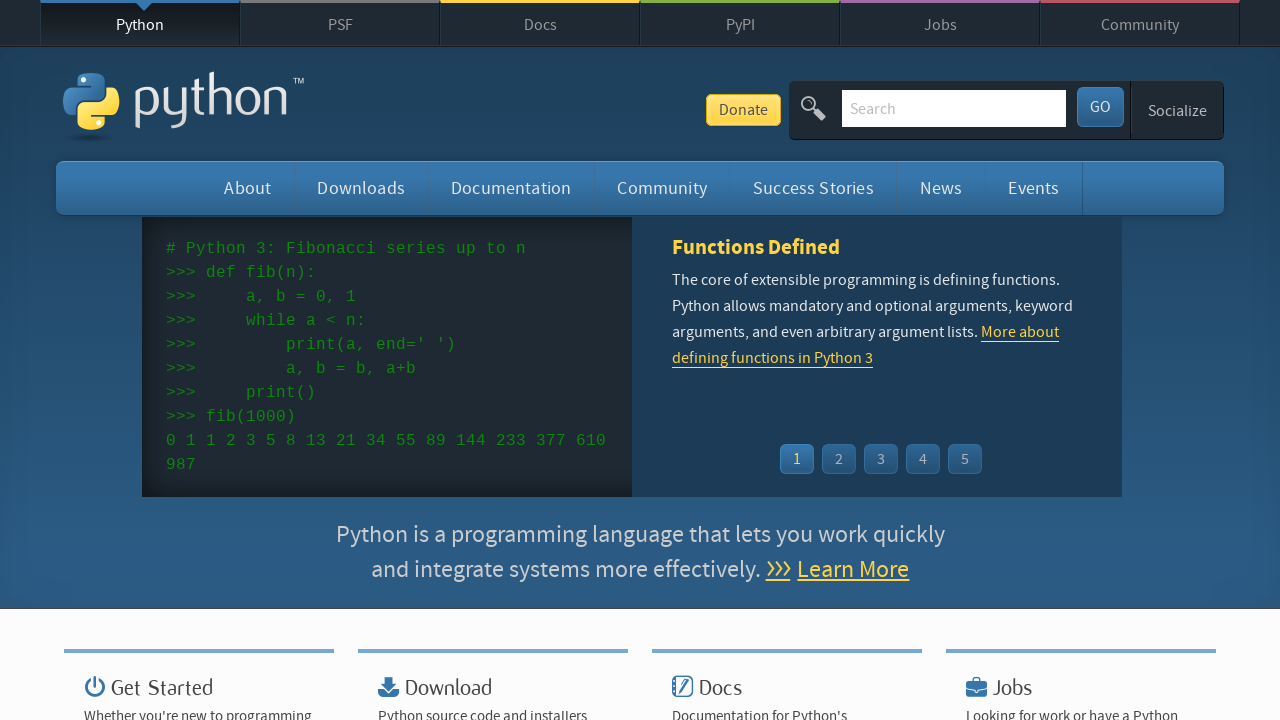

Verified page title contains 'Python'
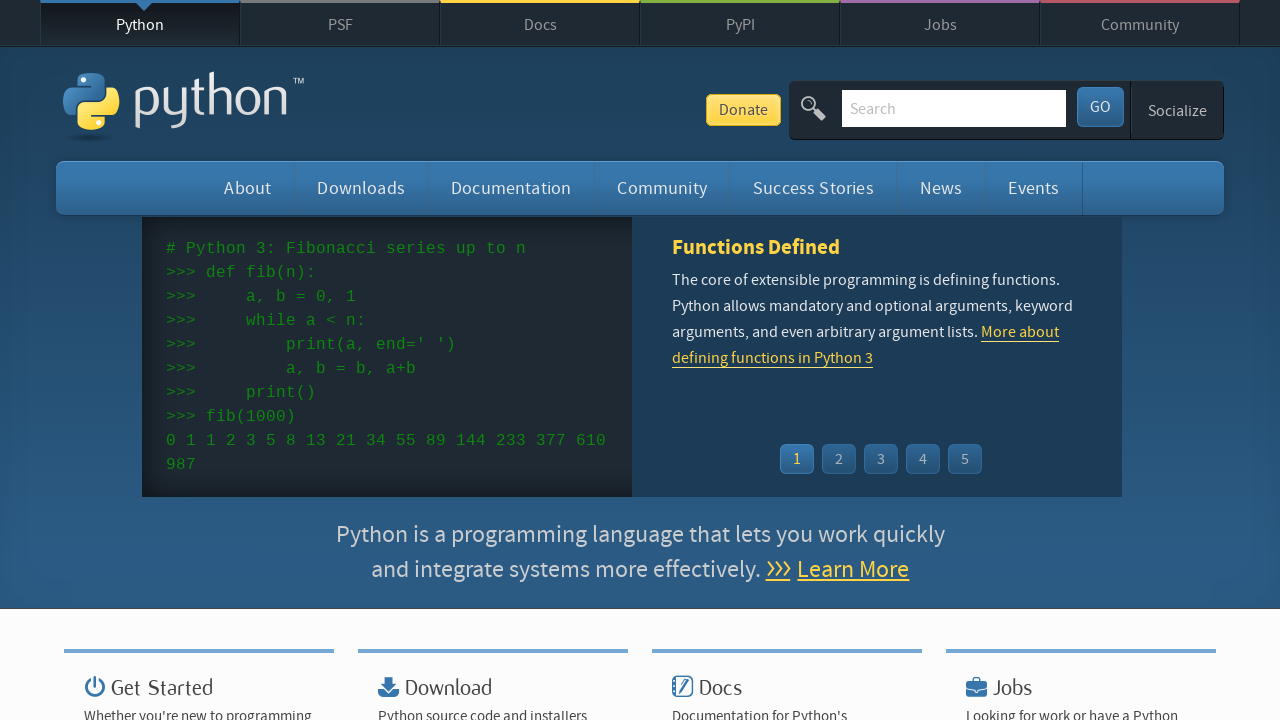

Filled search box with 'pycon' on input[name='q']
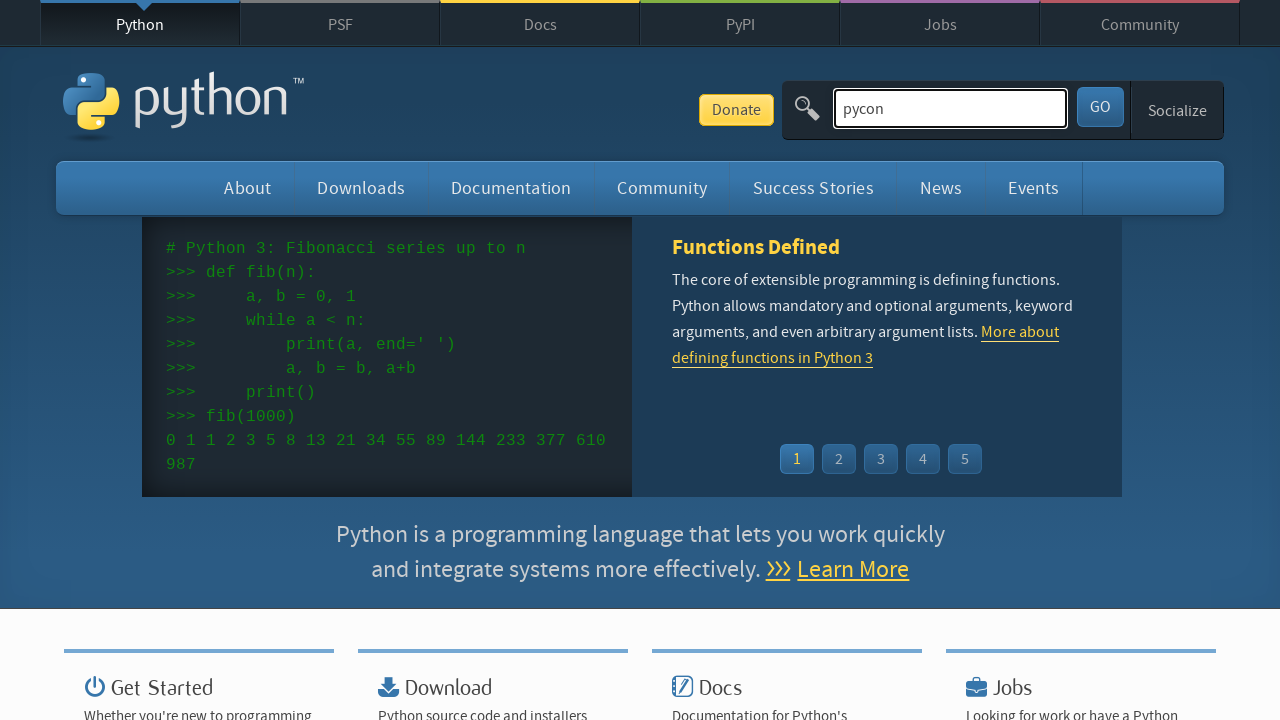

Pressed Enter to submit search form on input[name='q']
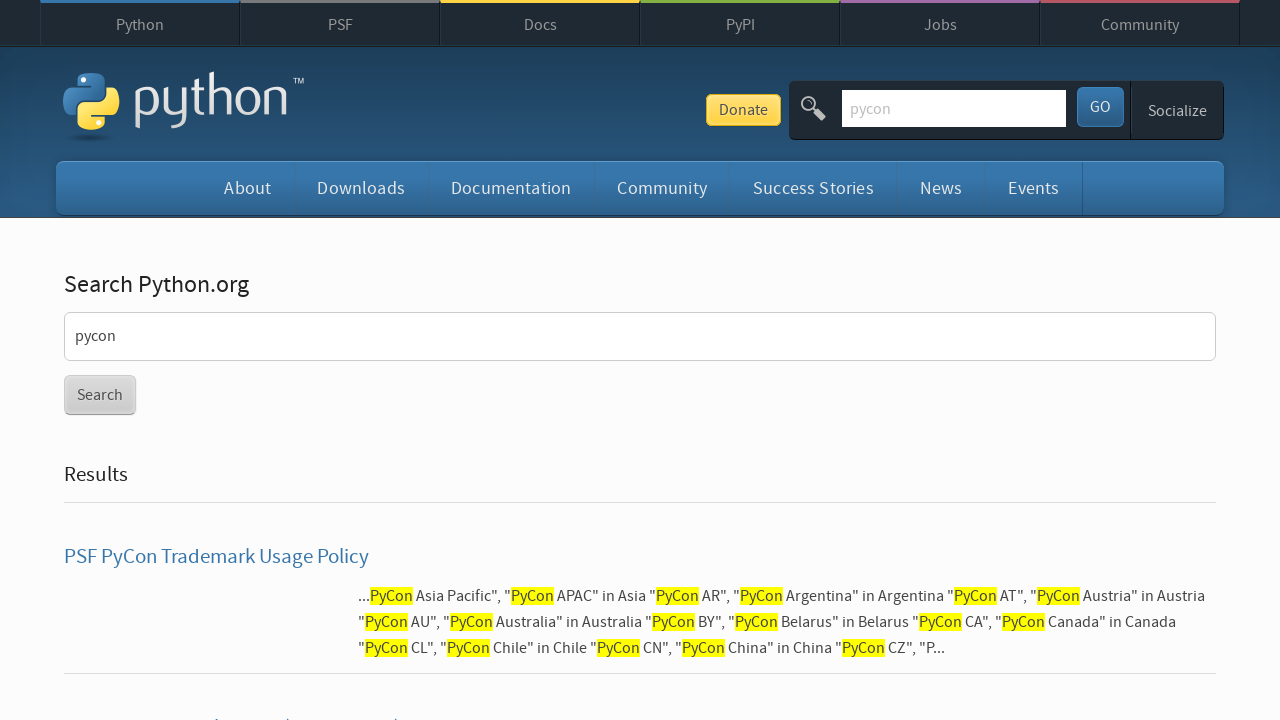

Waited for page to reach networkidle state
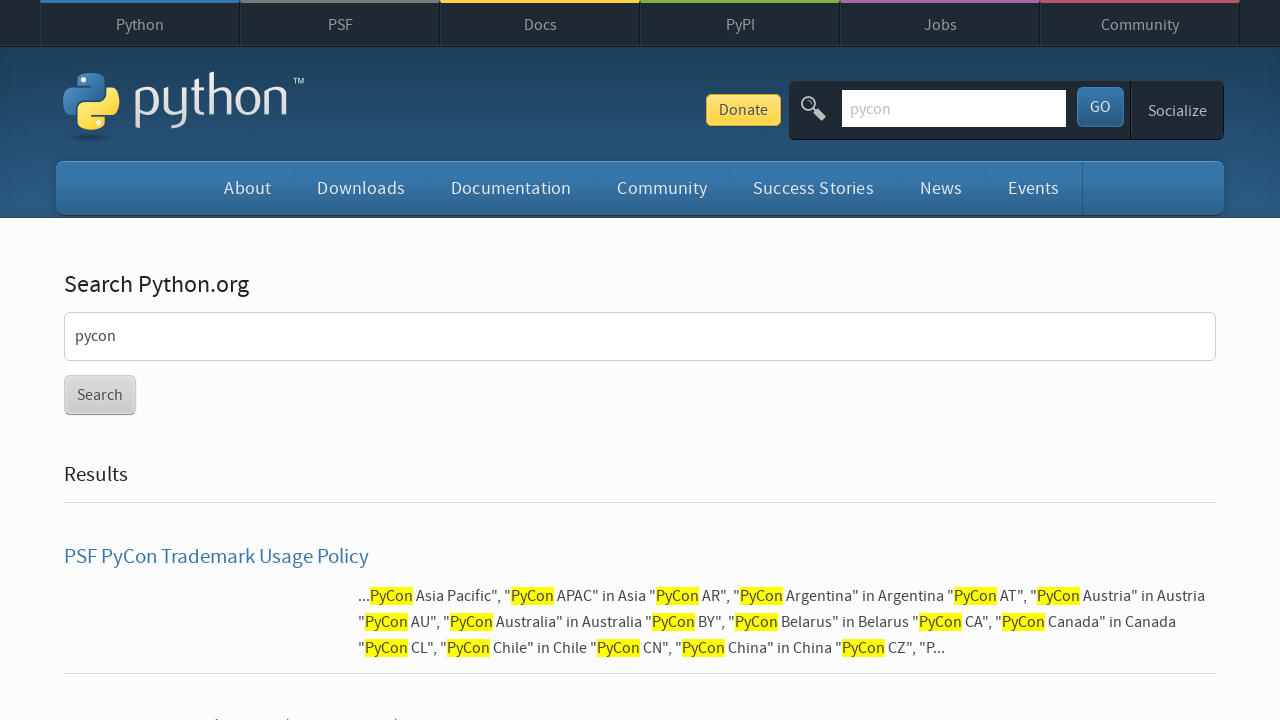

Verified search results were found (no 'No result found' message)
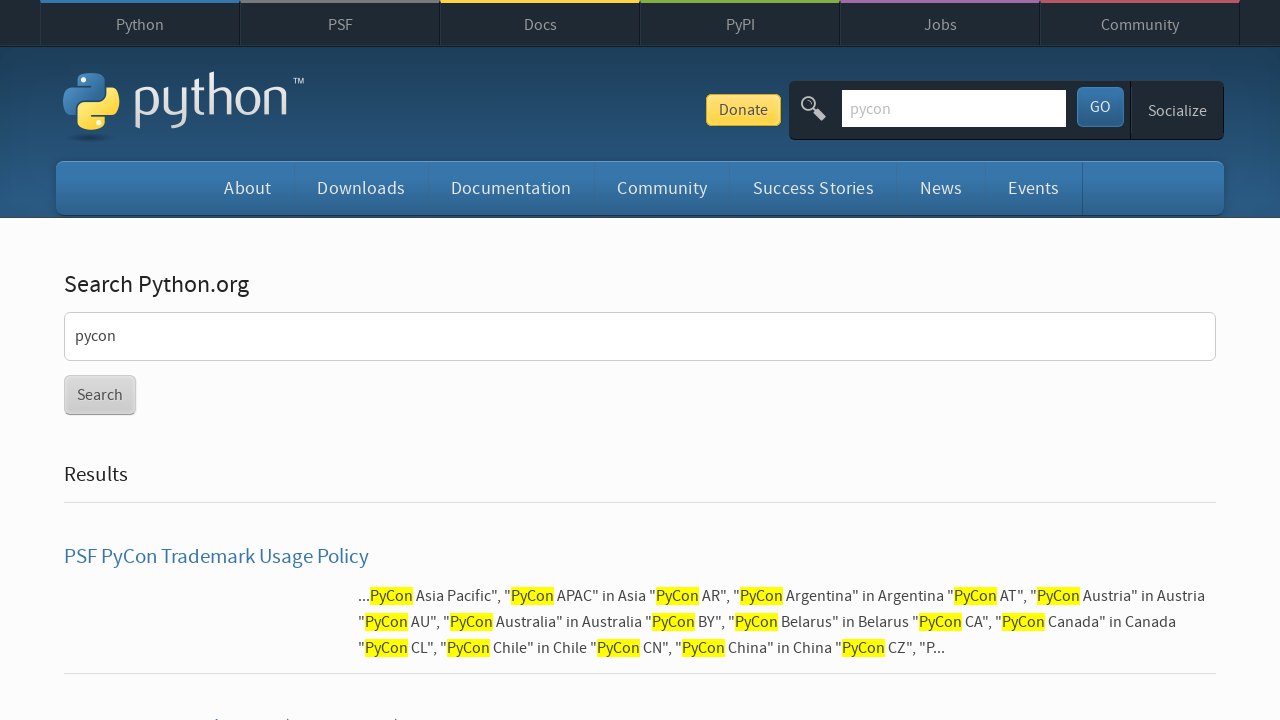

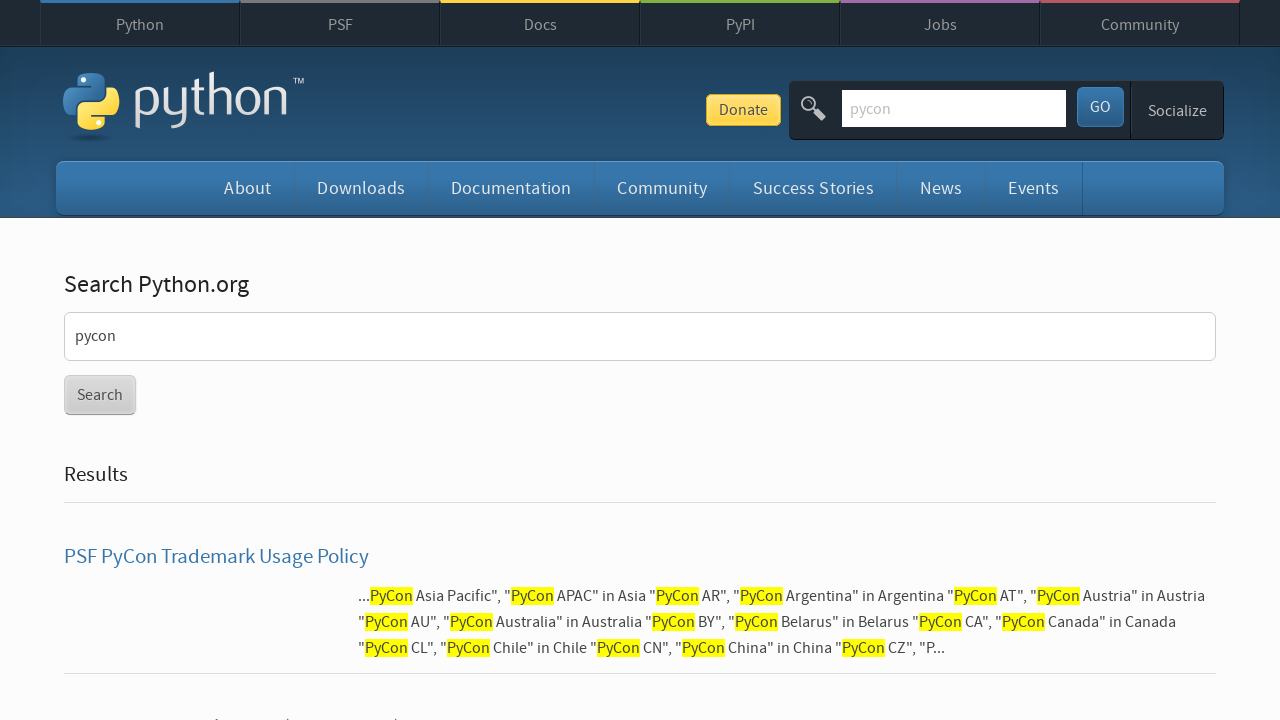